Navigates to a personal GitHub Pages portfolio site and verifies the page loads by checking the title

Starting URL: https://ntsikelel0.github.io

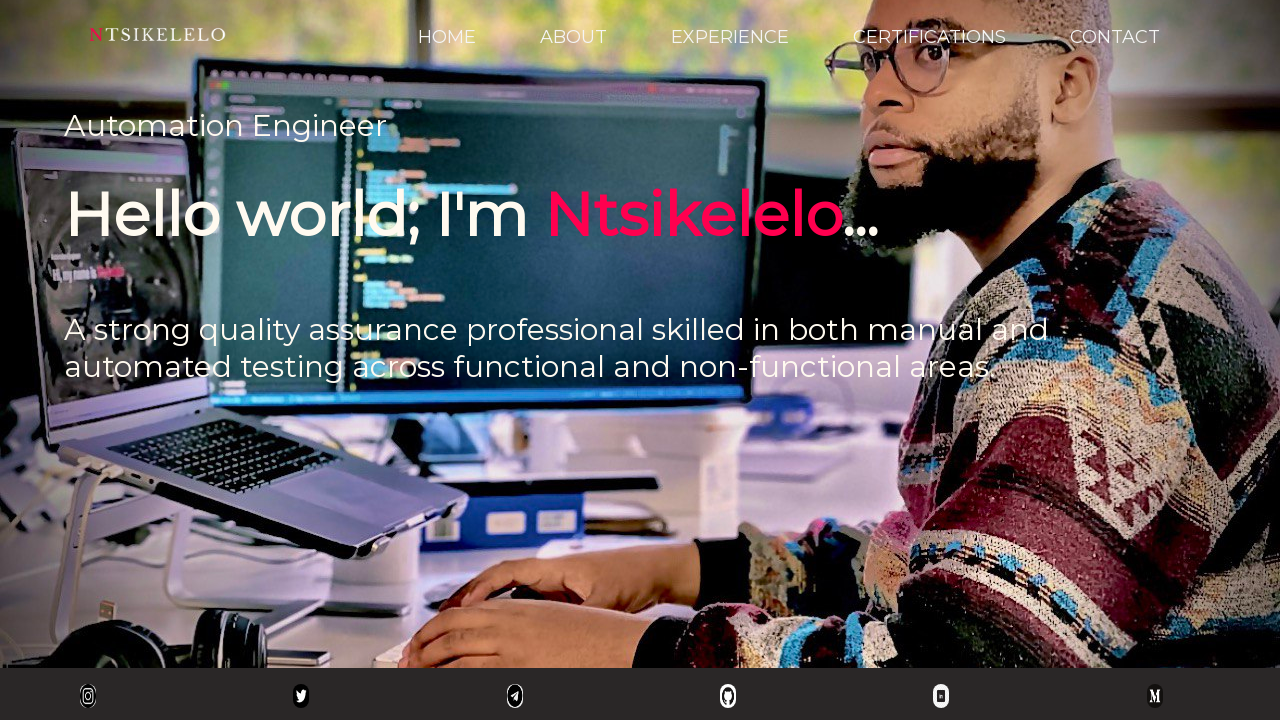

Set viewport size to 1920x1080
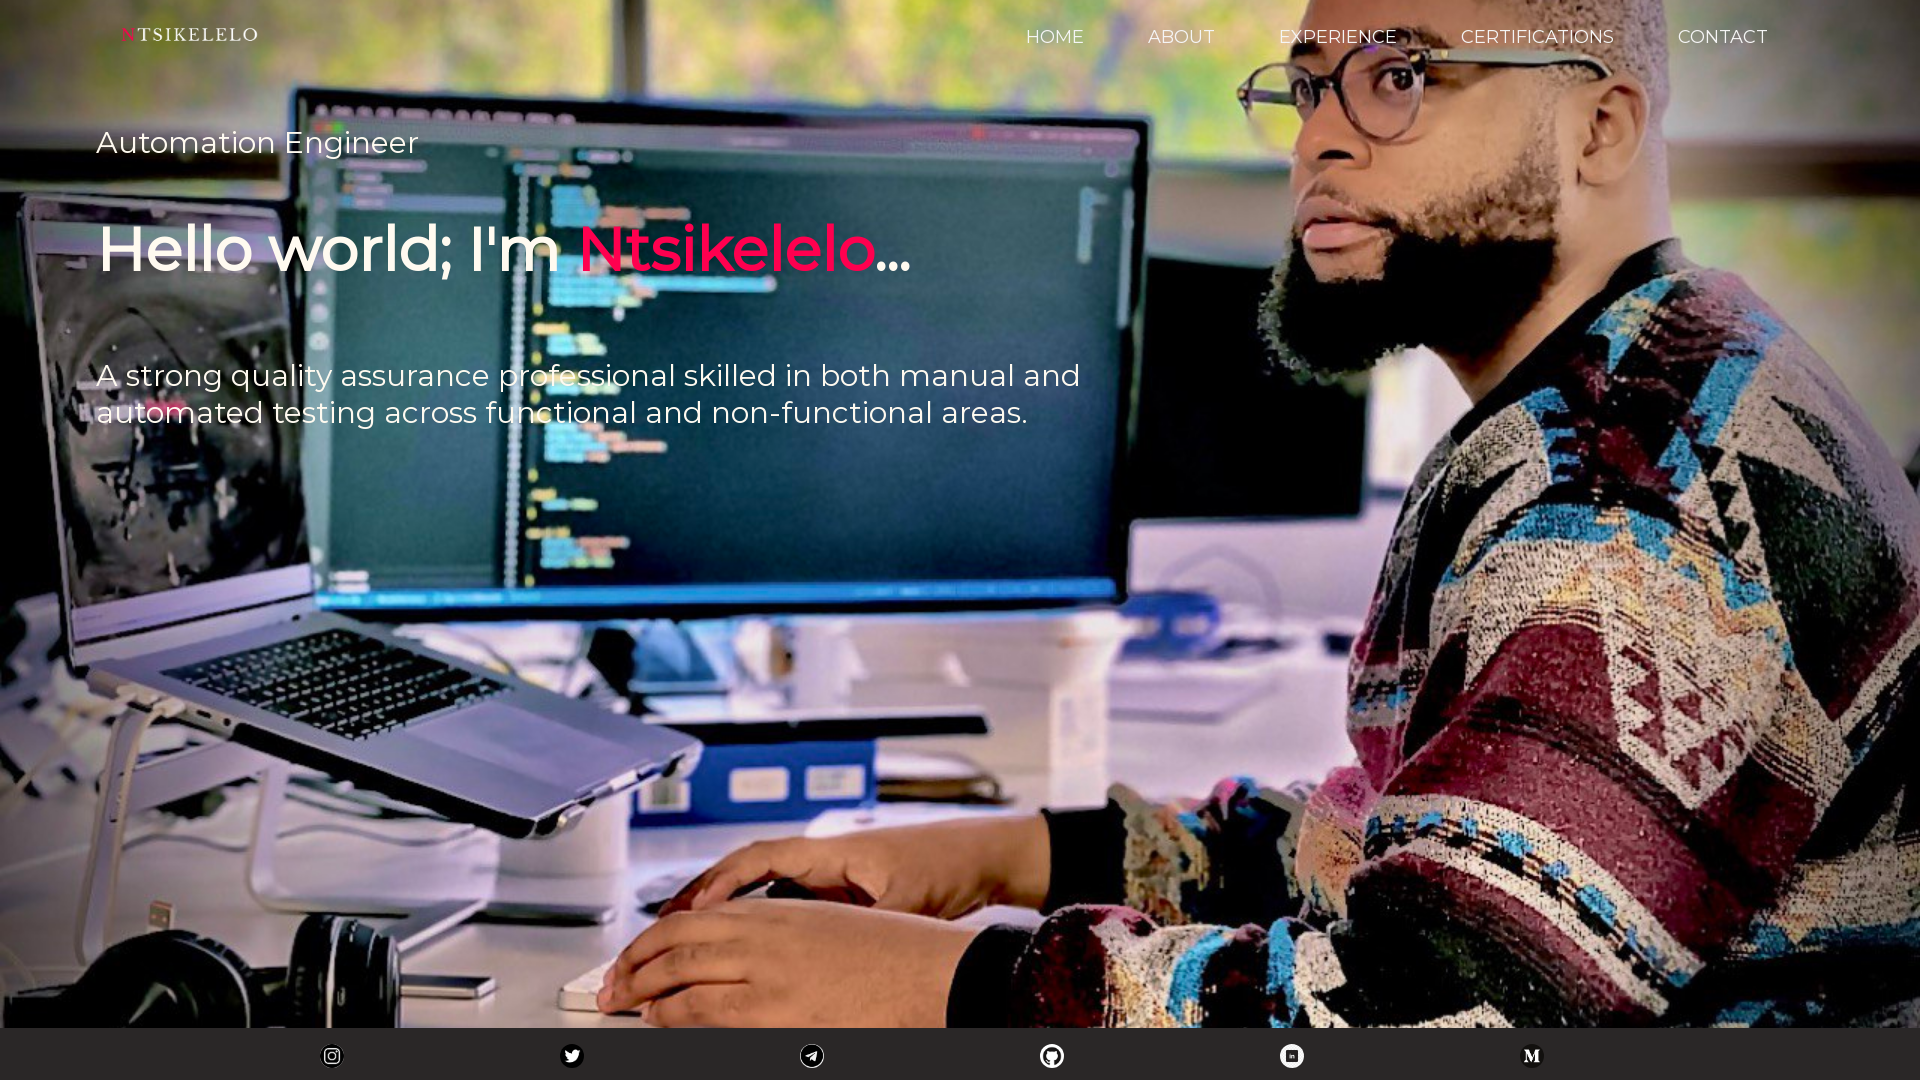

Retrieved page title
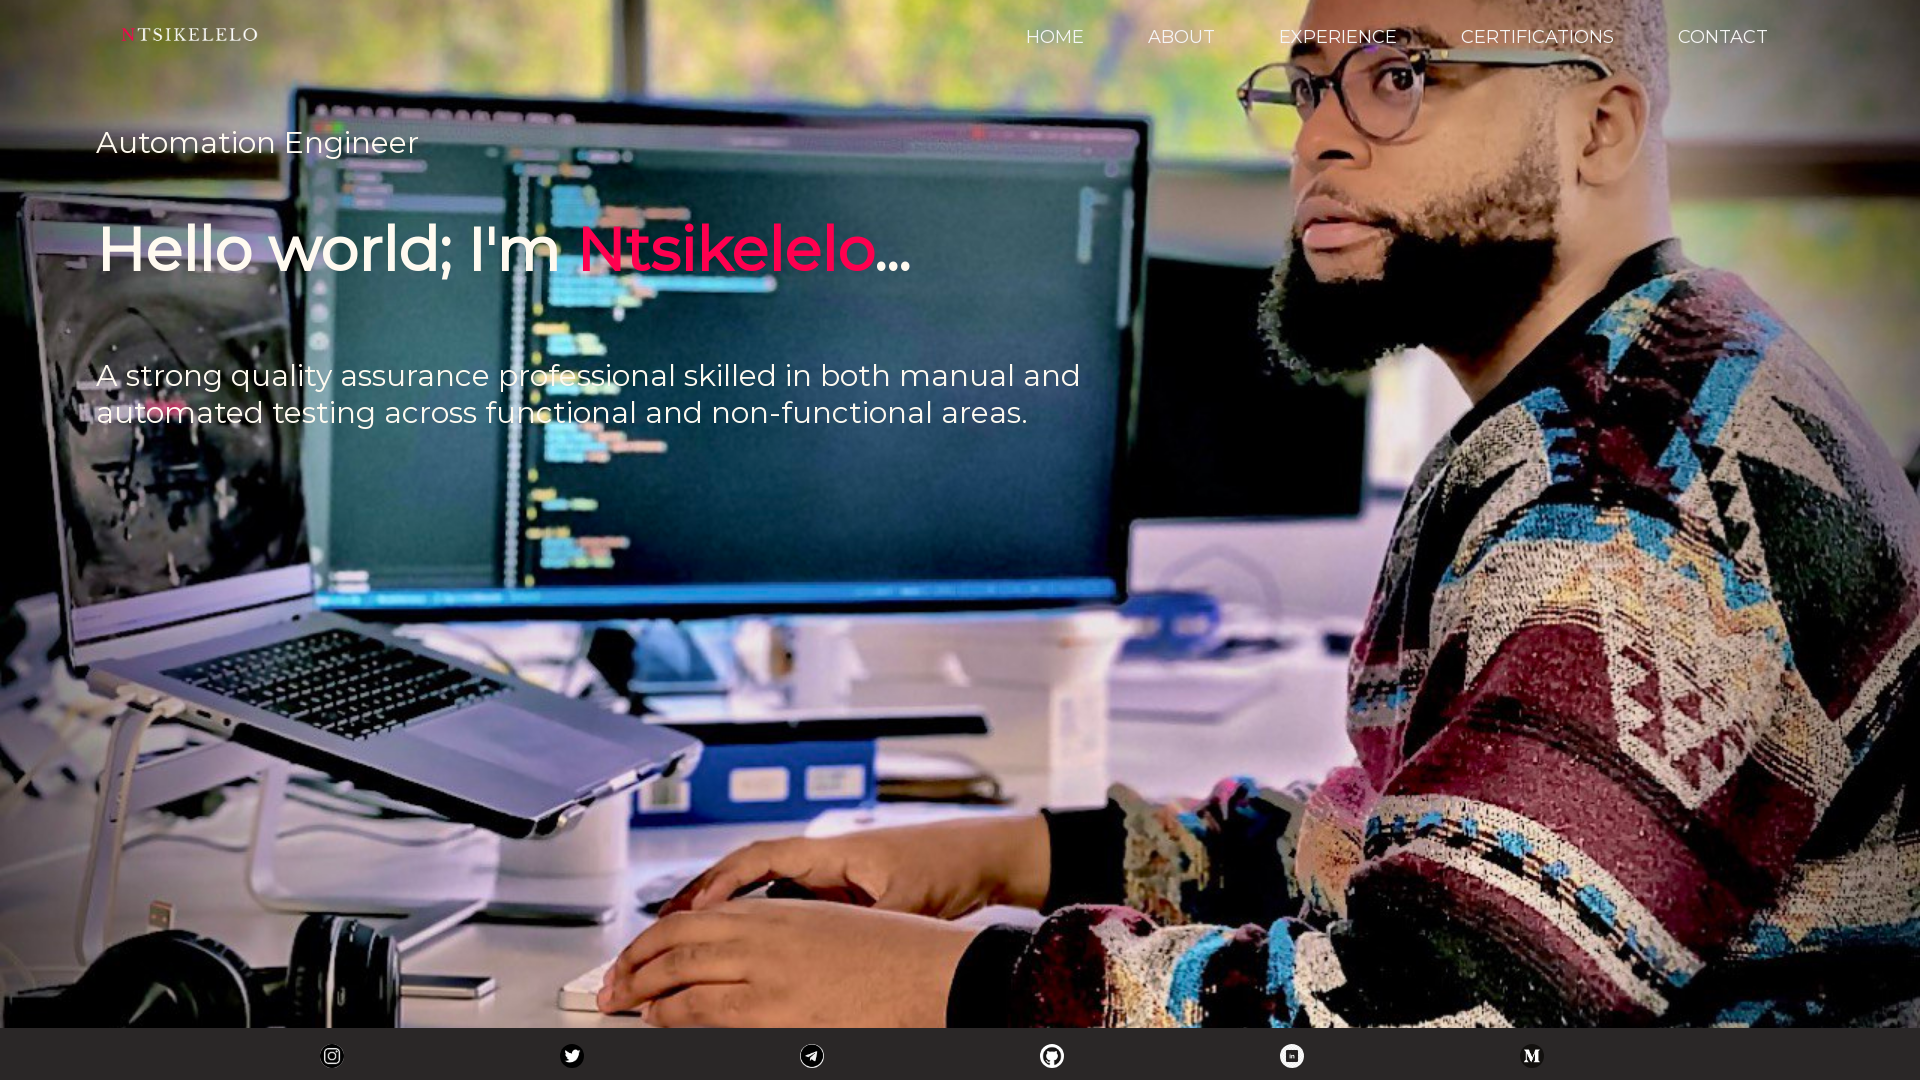

Verified page title is not None
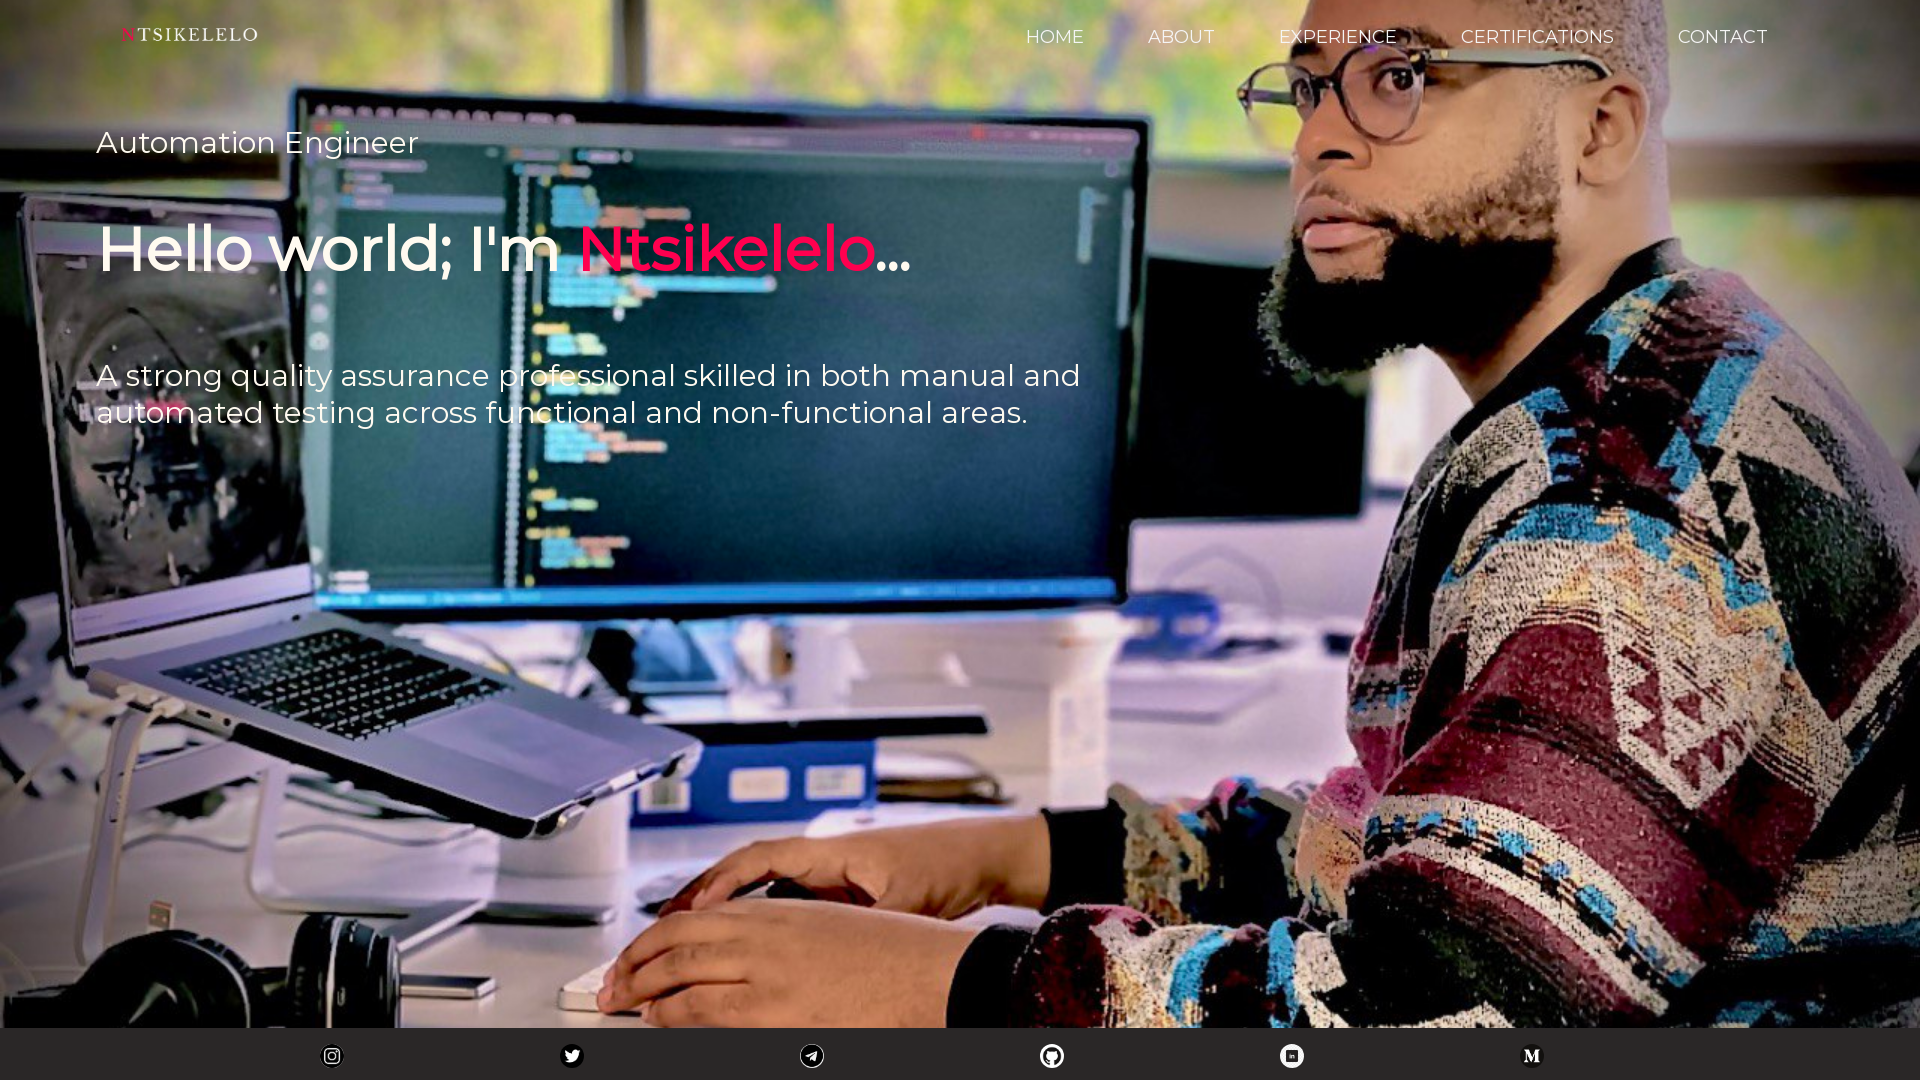

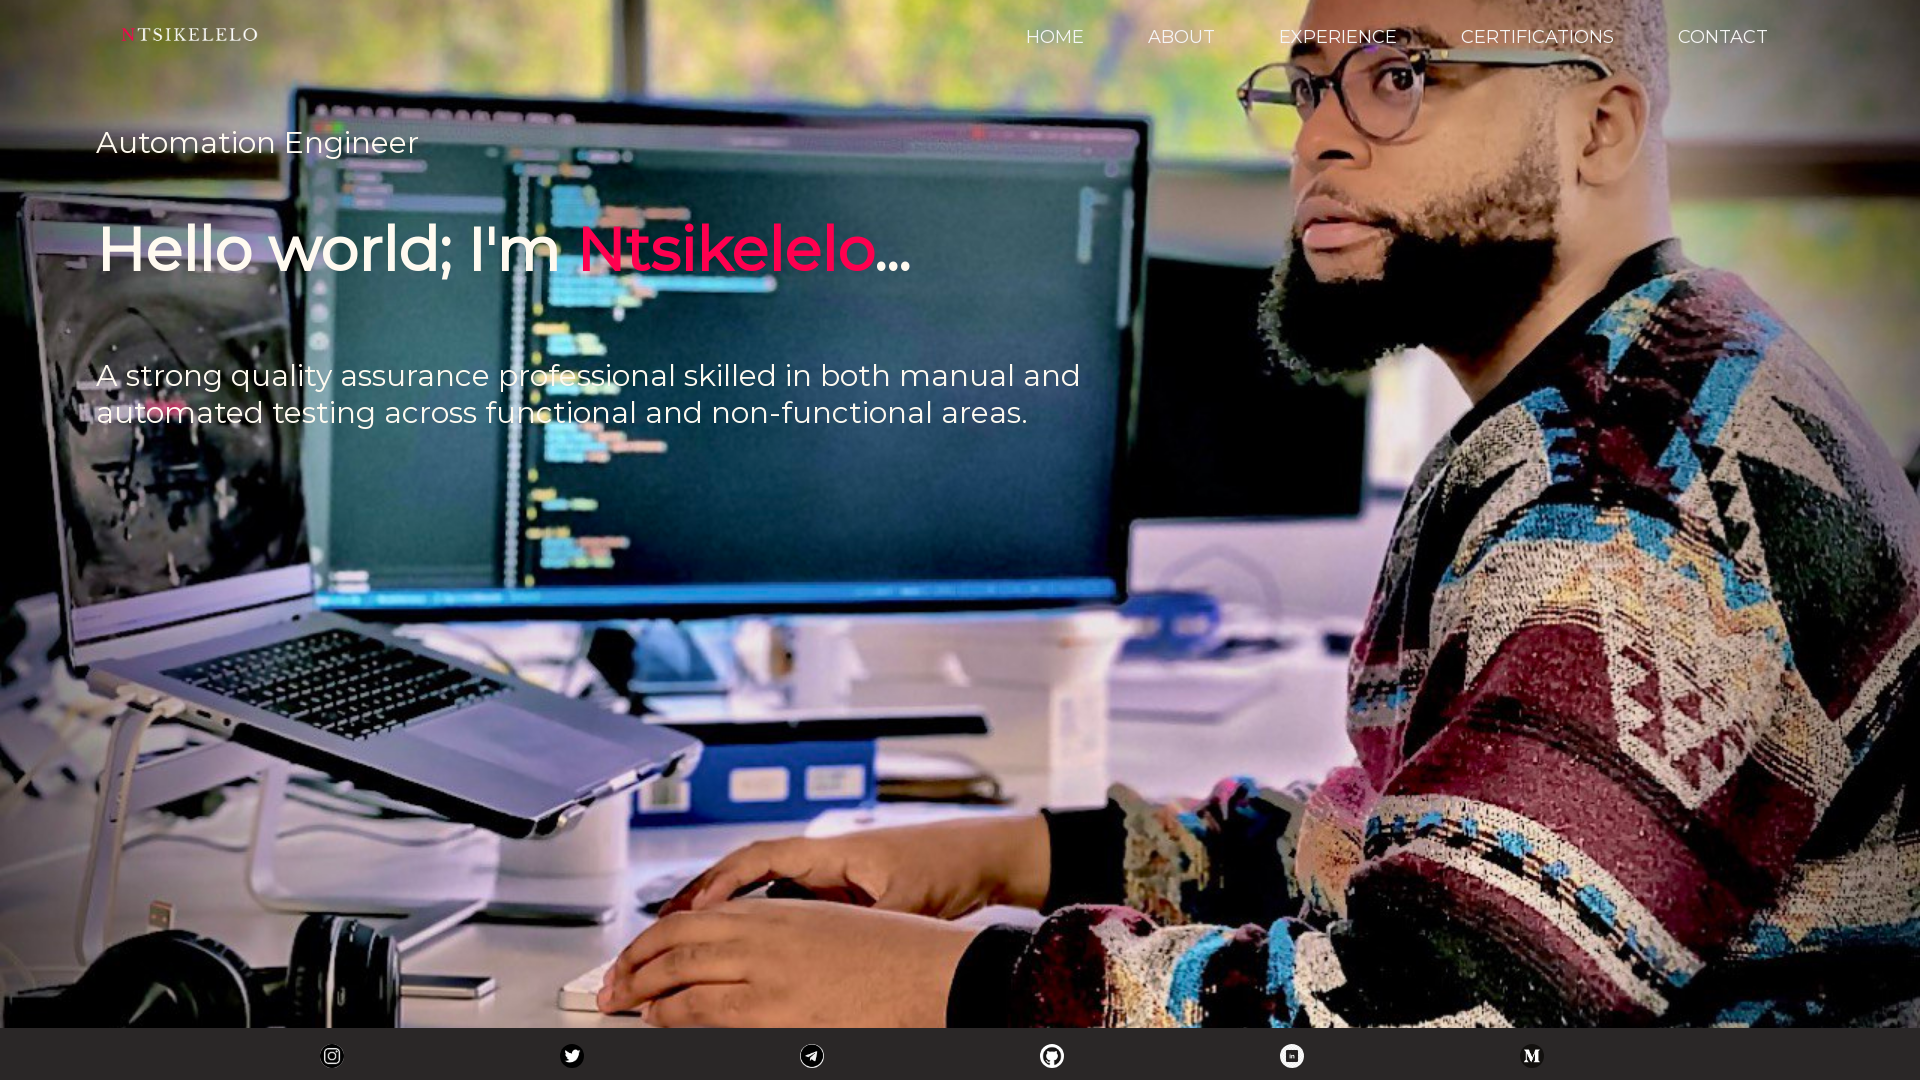